Navigates to Laftel webtoon ranking page and scrolls down to load all ranked webtoons until no more content loads

Starting URL: https://laftel.net/rank/webtoon

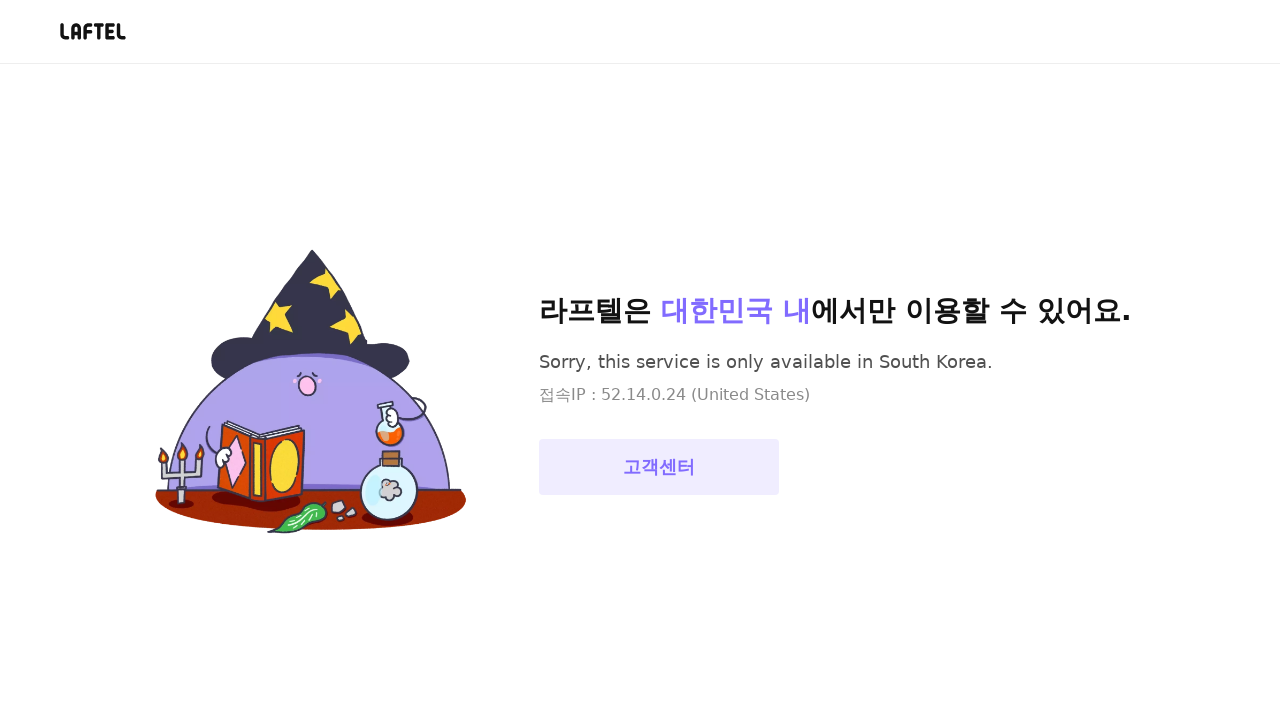

Evaluated initial scroll height of page
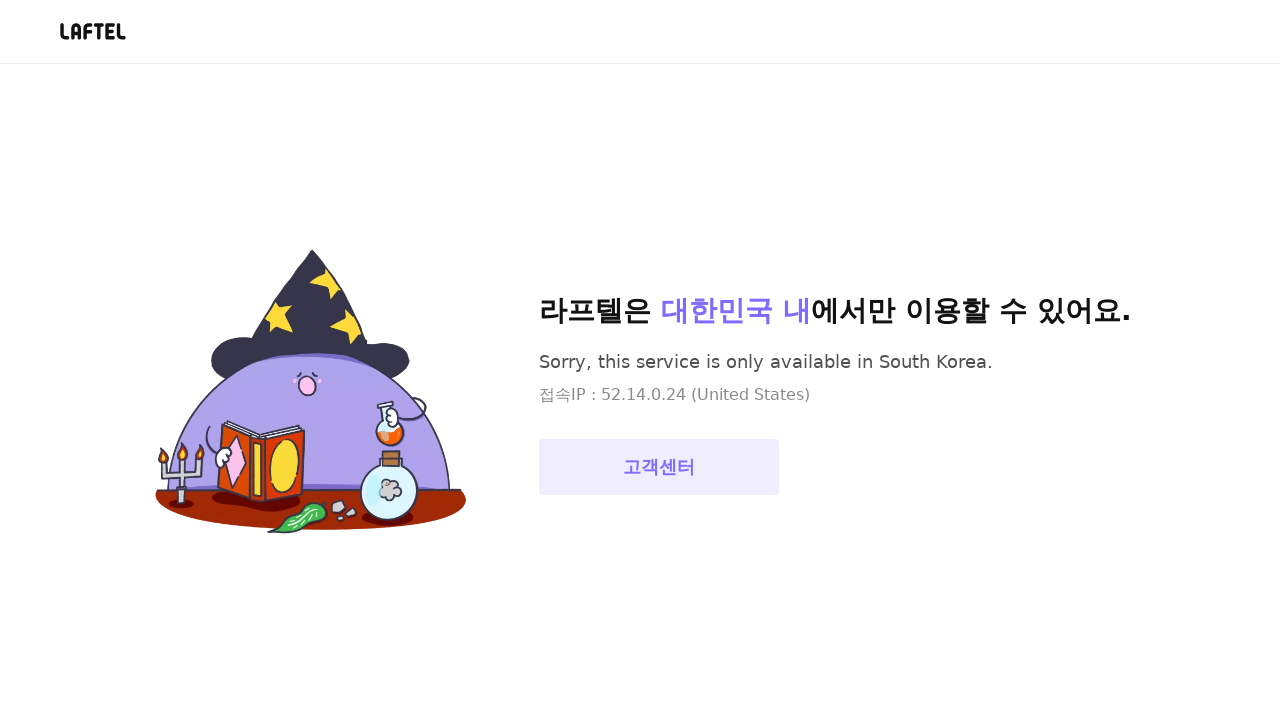

Scrolled to bottom of page to load more webtoons
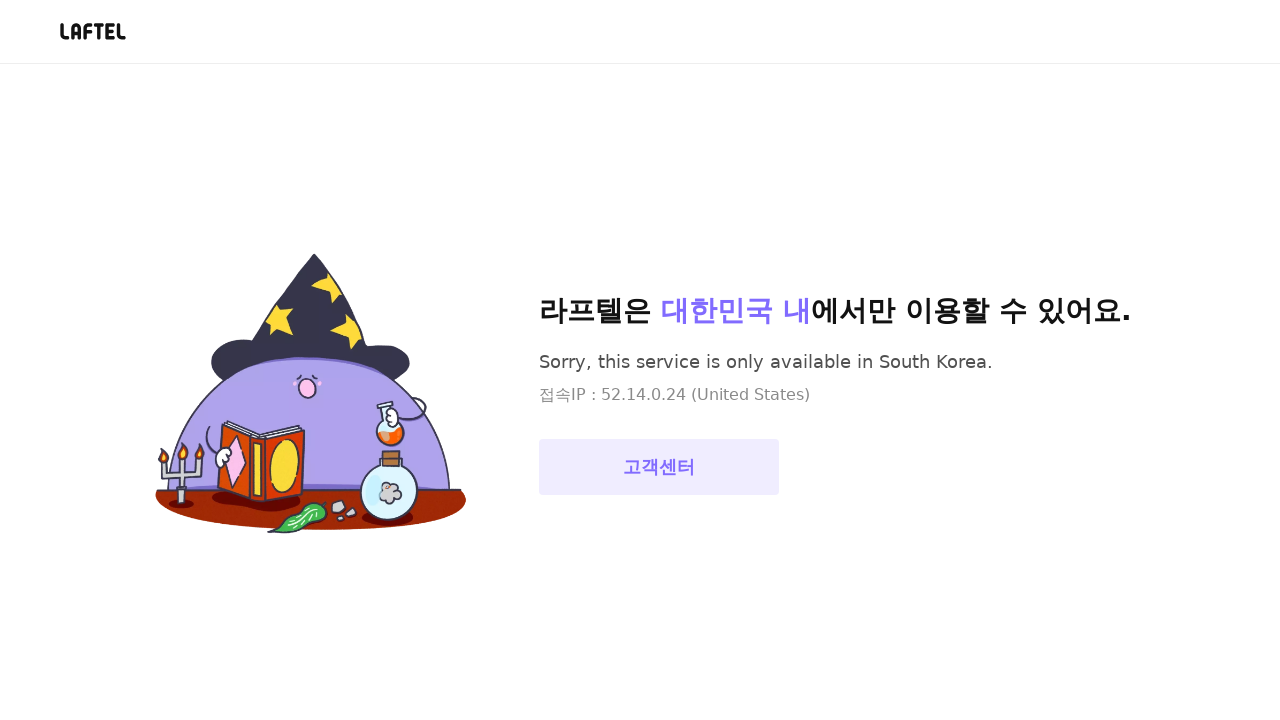

Waited 1 second for new content to load
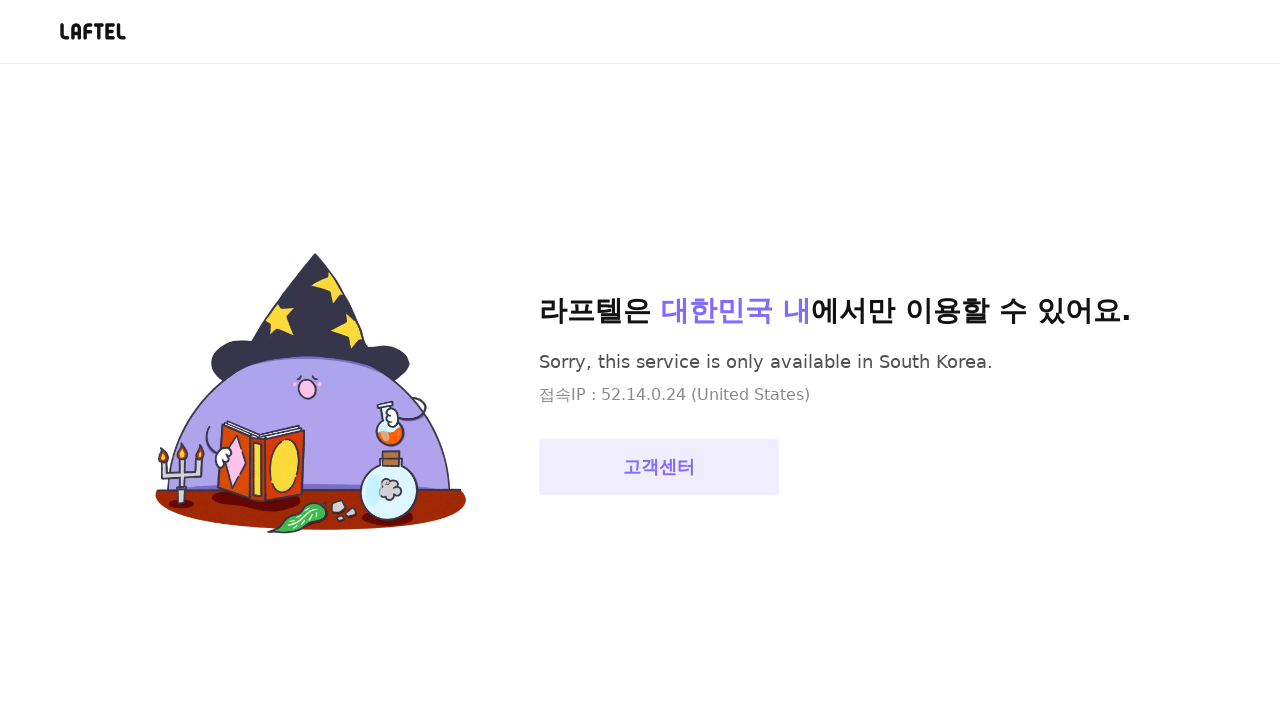

Evaluated new scroll height to check if more content loaded
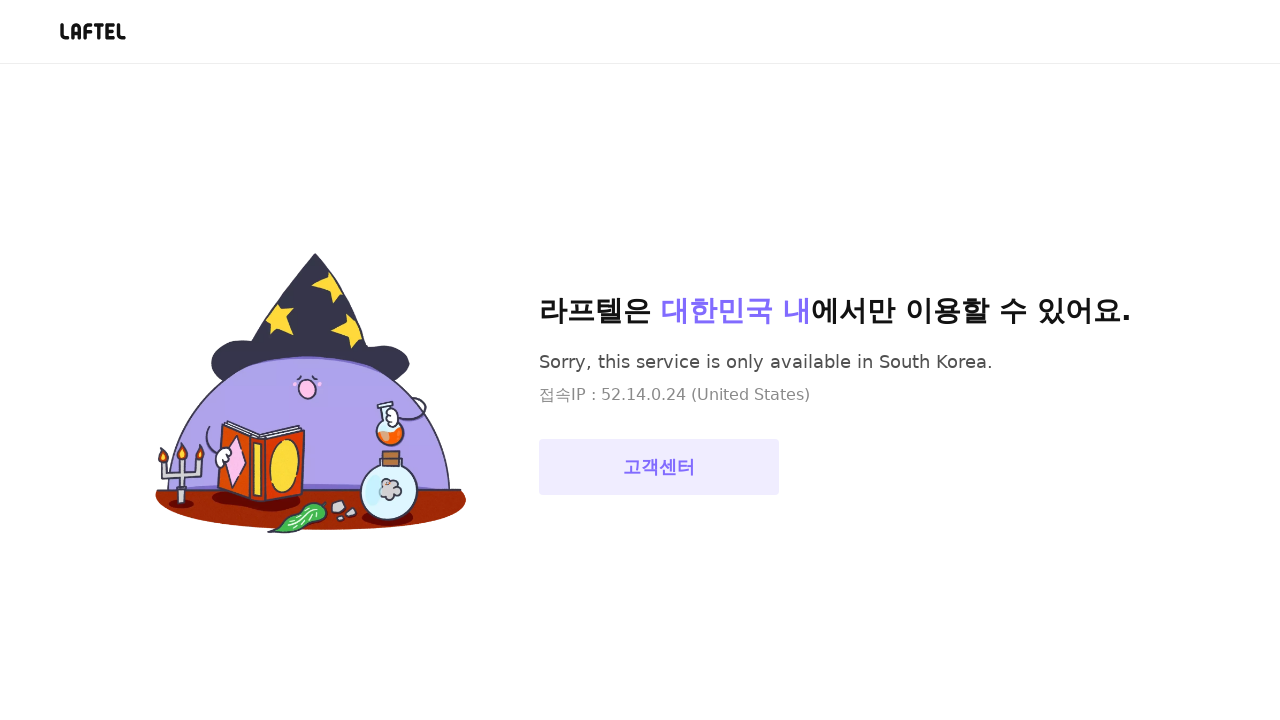

No new content loaded - reached end of webtoon ranking page
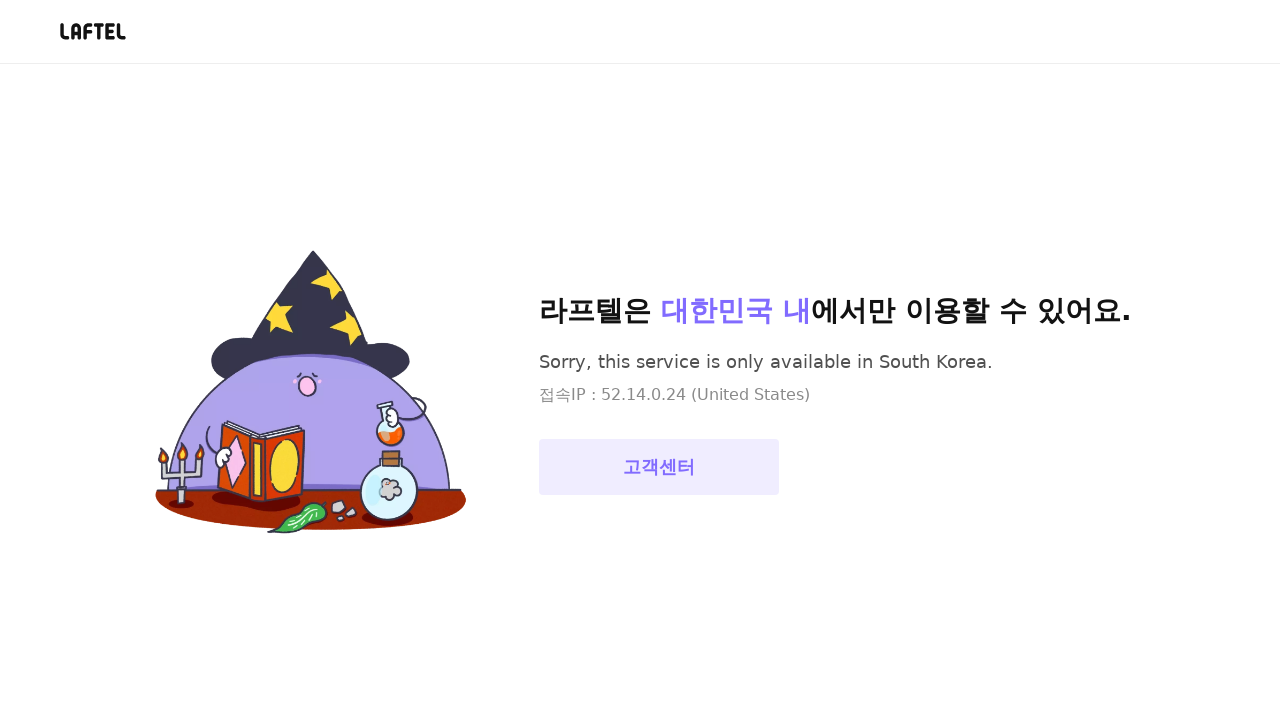

Confirmed ranking content is visible on page
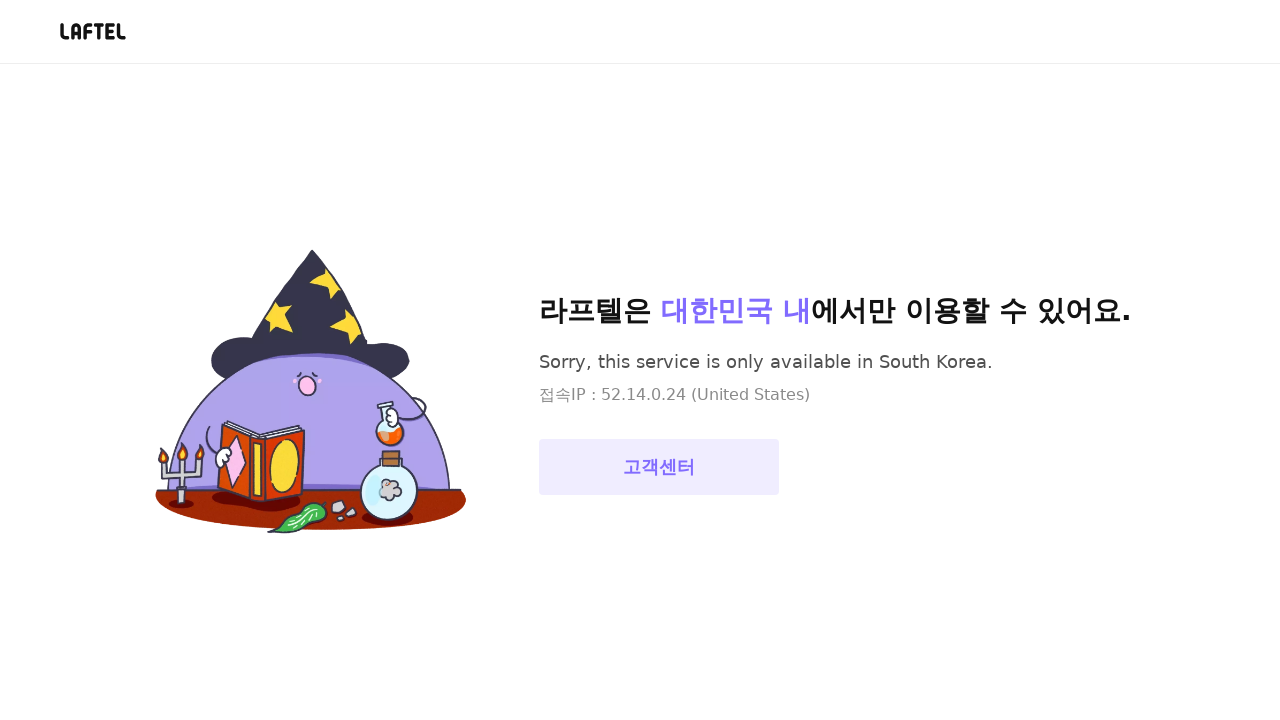

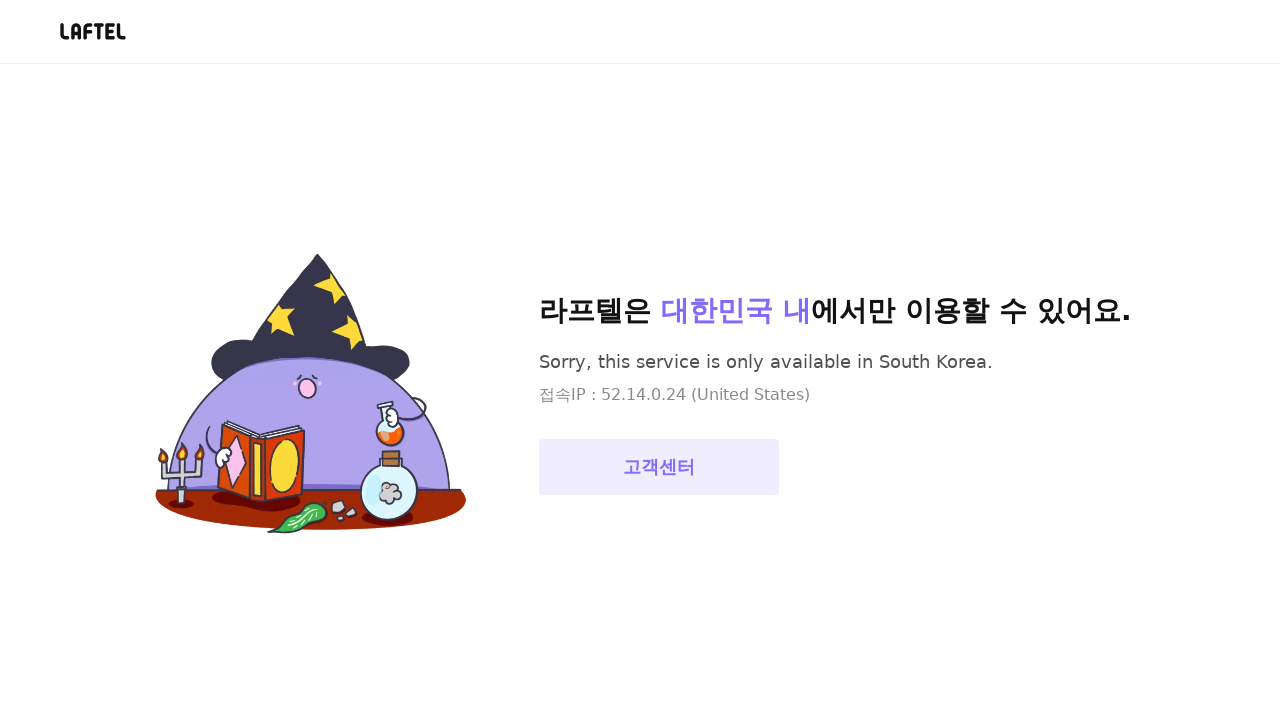